Tests tooltip functionality by hovering over the Tooltips link and verifying the tooltip text

Starting URL: https://automationfc.github.io/jquery-tooltip/

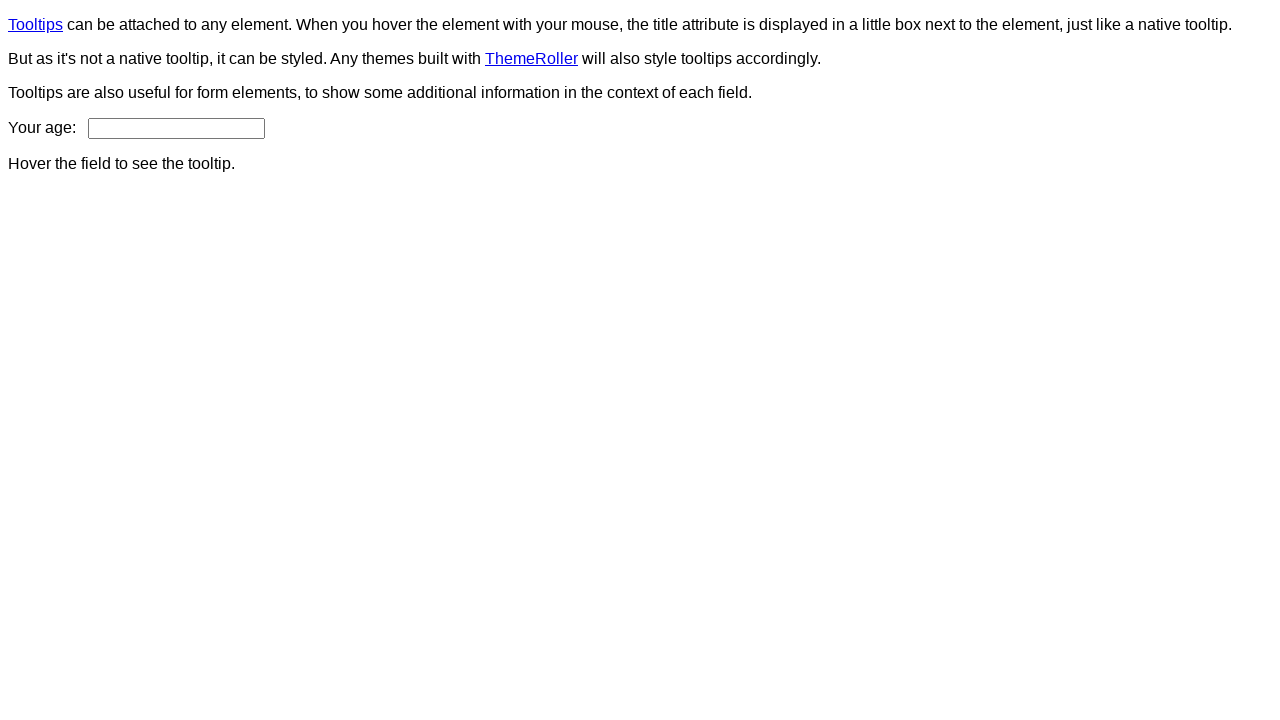

Hovered over Tooltips link to trigger tooltip at (36, 24) on xpath=//a[text()='Tooltips']
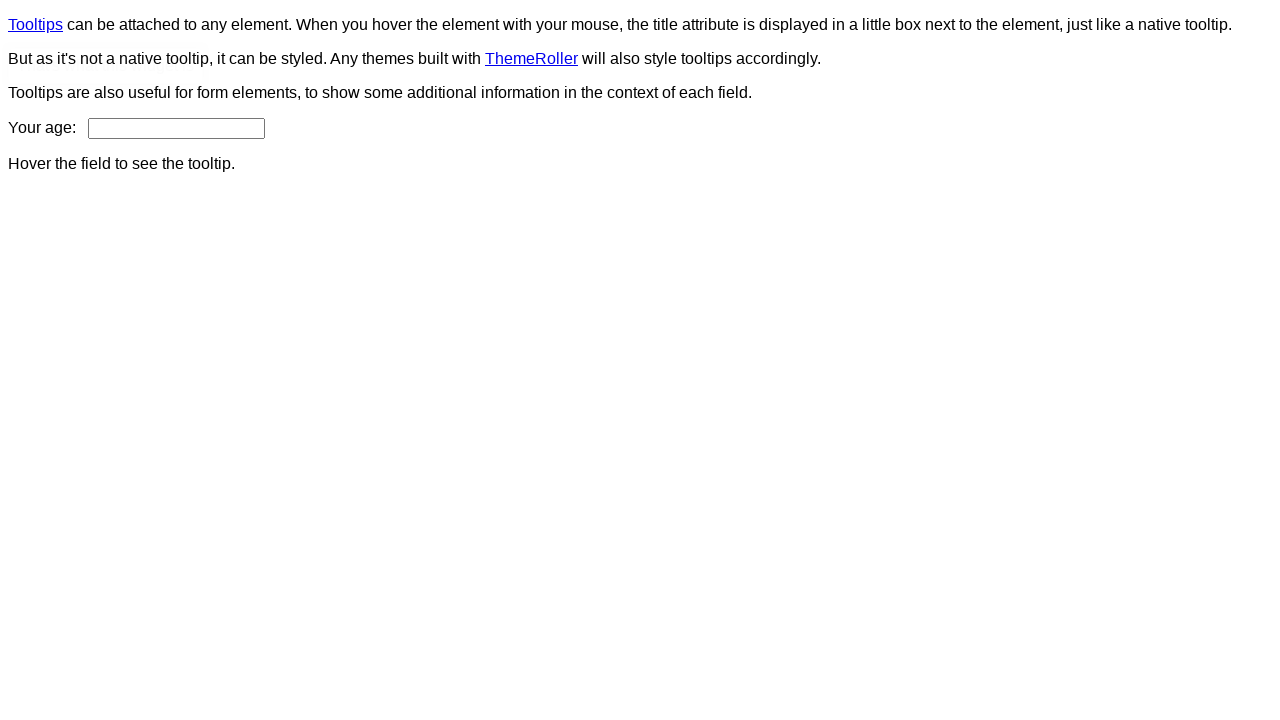

Verified tooltip text content matches expected value 'That's what this widget is'
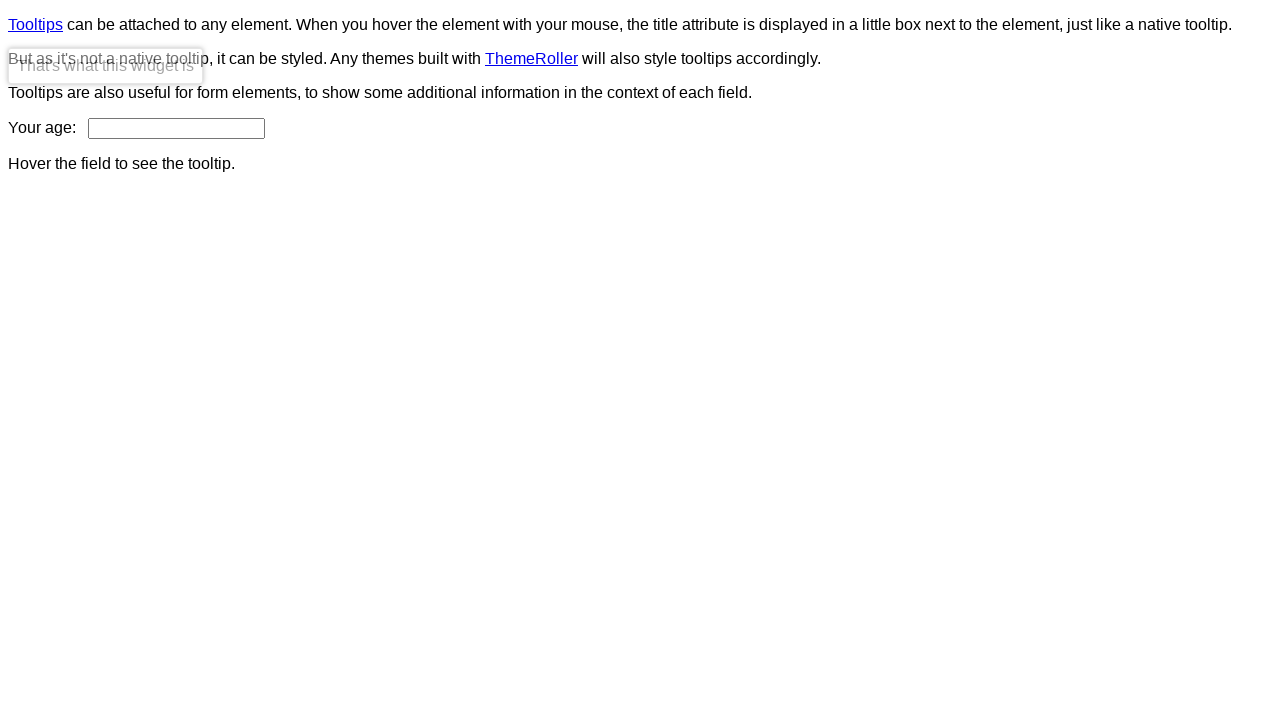

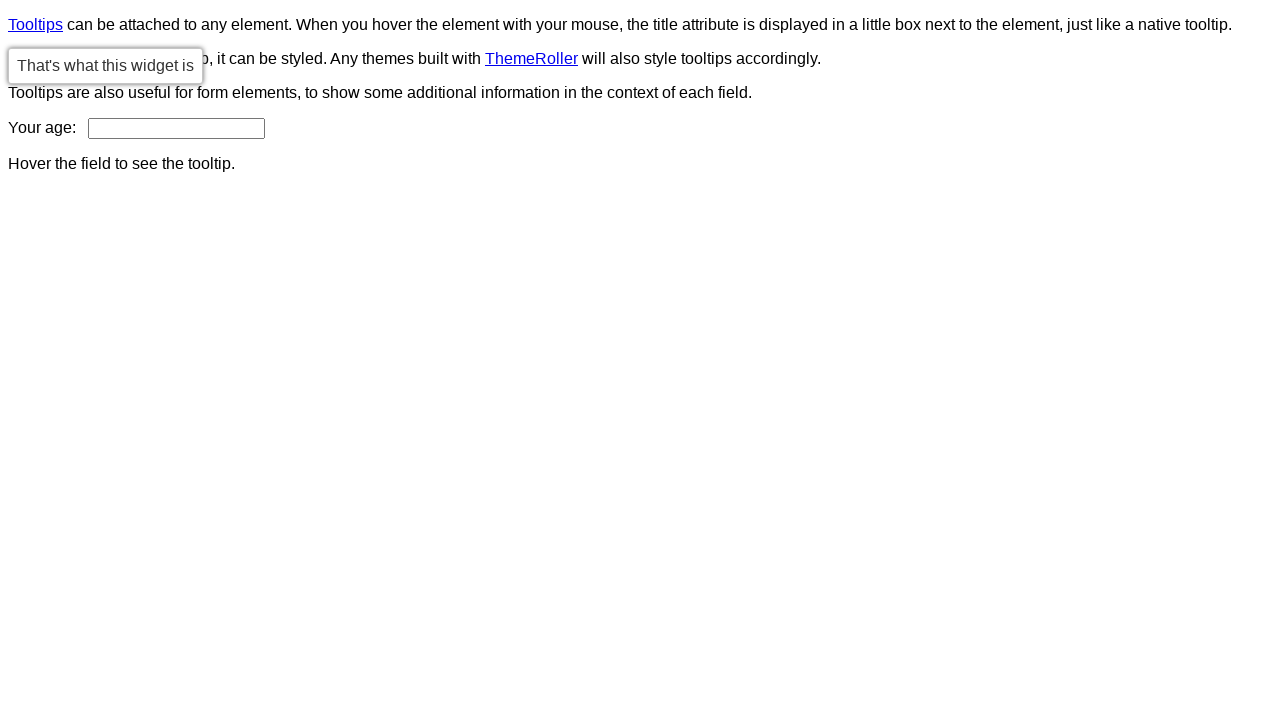